Tests login failure with invalid username and blank password

Starting URL: https://the-internet.herokuapp.com/login

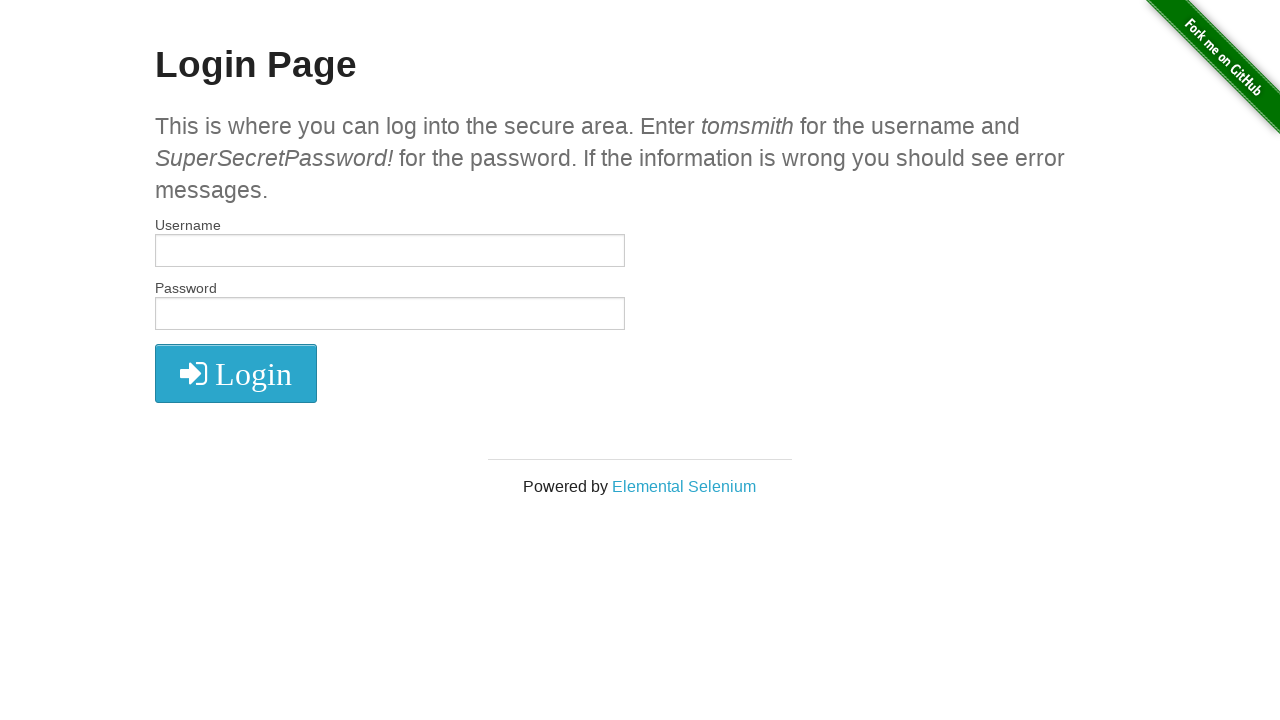

Clicked username field at (390, 251) on #username
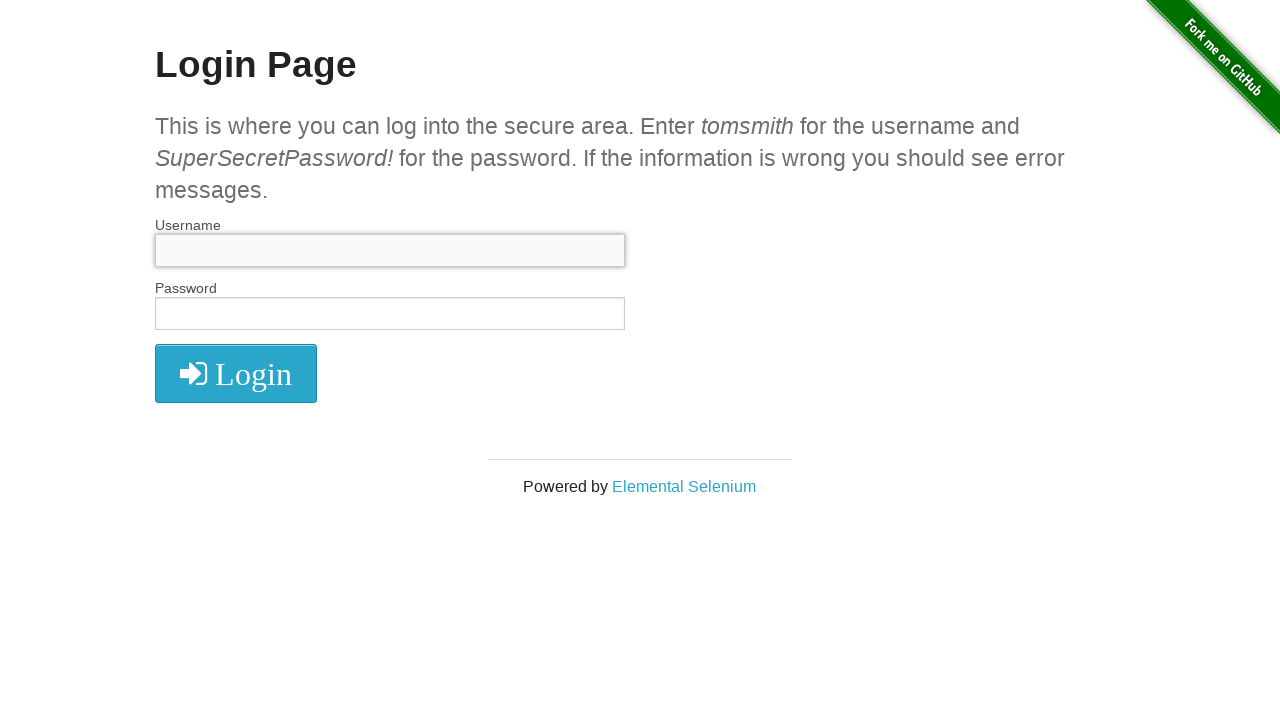

Filled username field with invalid username 'tomsmith-old' on #username
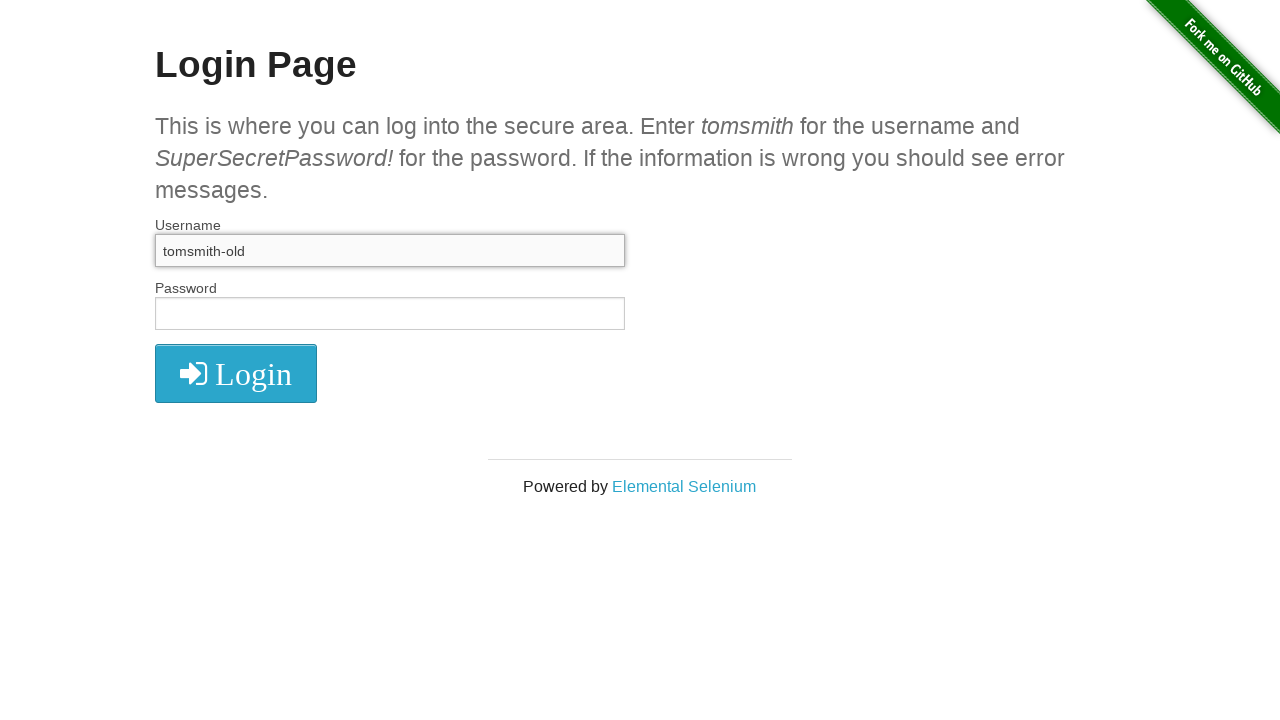

Clicked login button with blank password at (236, 373) on button[type='submit']
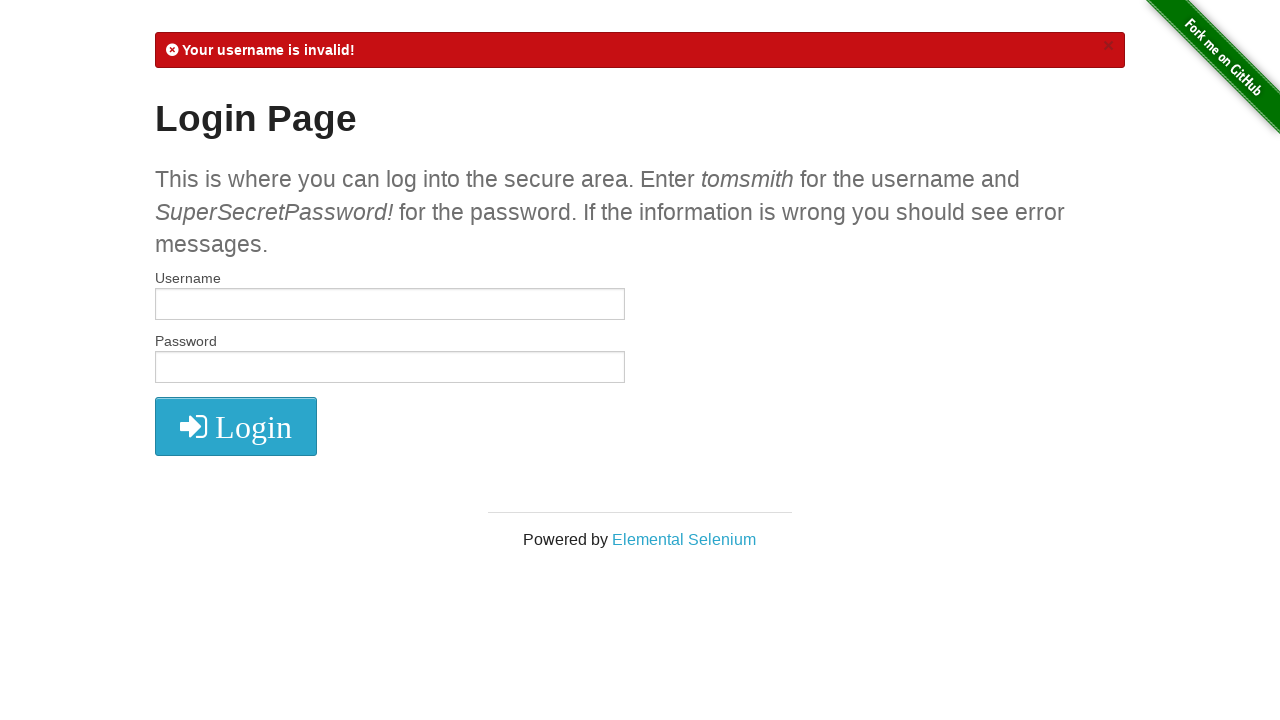

Login failure flash message appeared
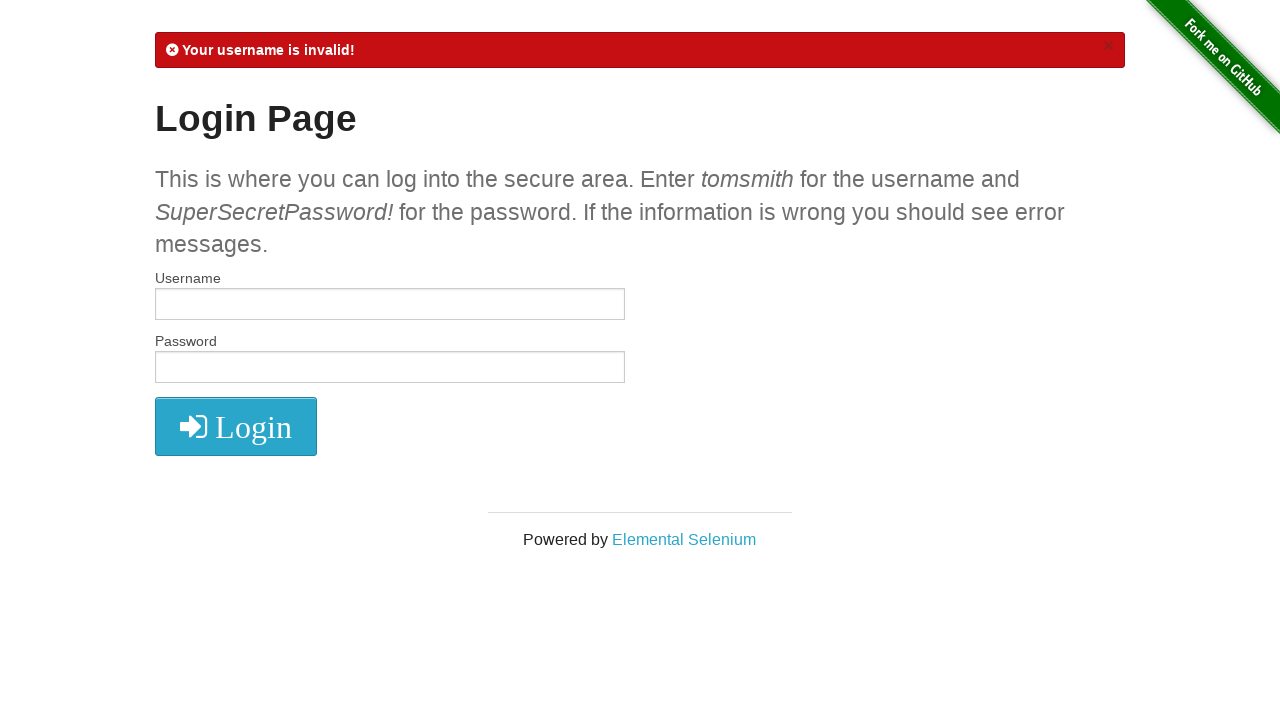

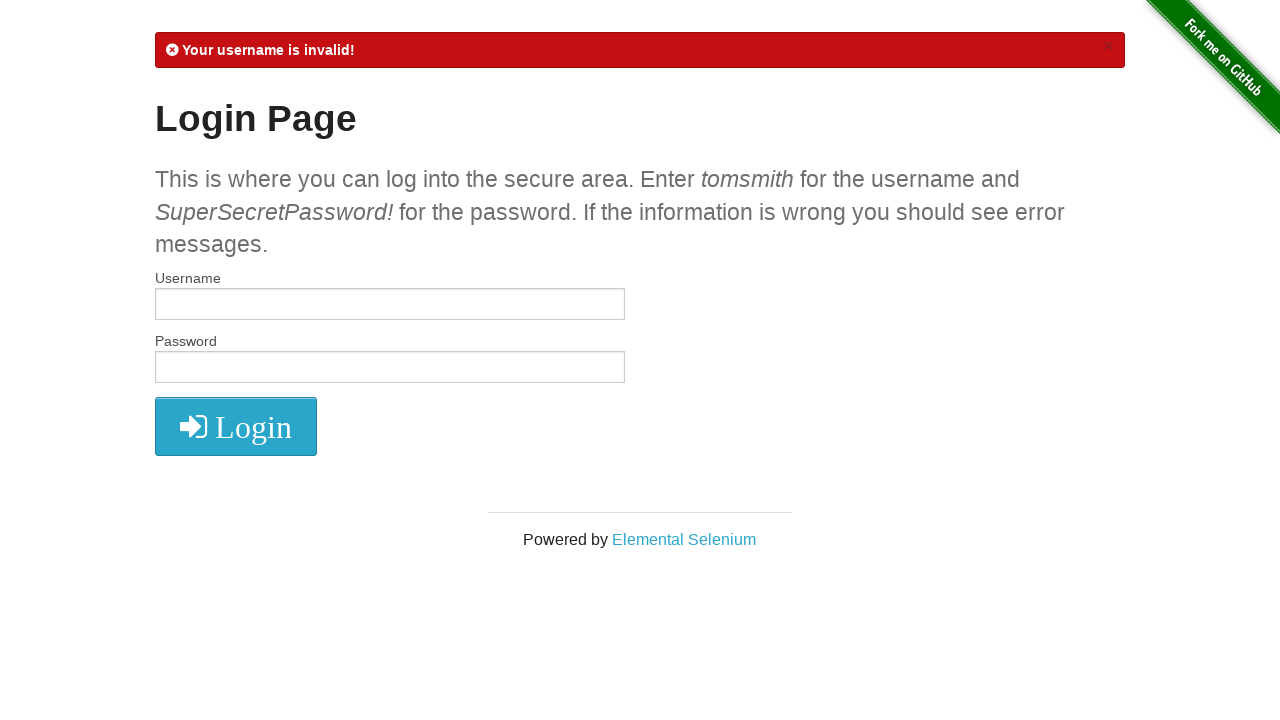